Tests finding and clicking a link by calculated mathematical text, then fills out a registration form with name and country information and submits it.

Starting URL: http://suninjuly.github.io/find_link_text

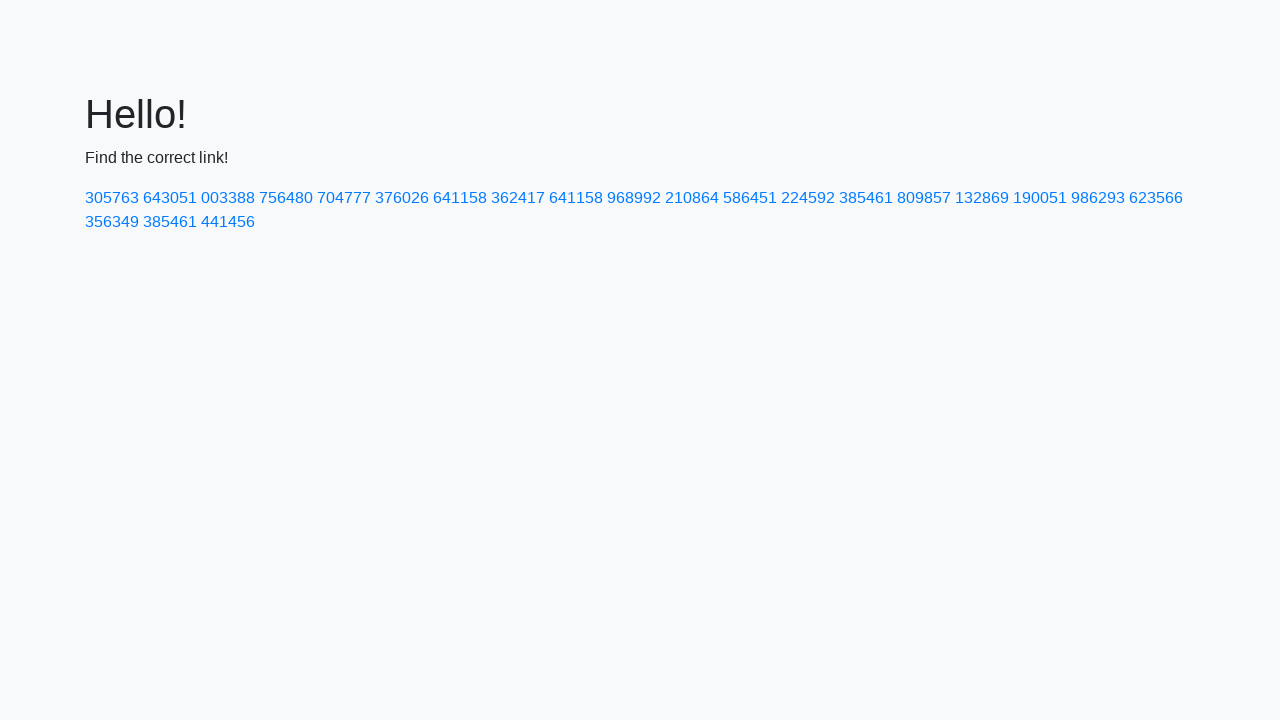

Clicked link with calculated text '224592' at (808, 198) on a:text-is('224592')
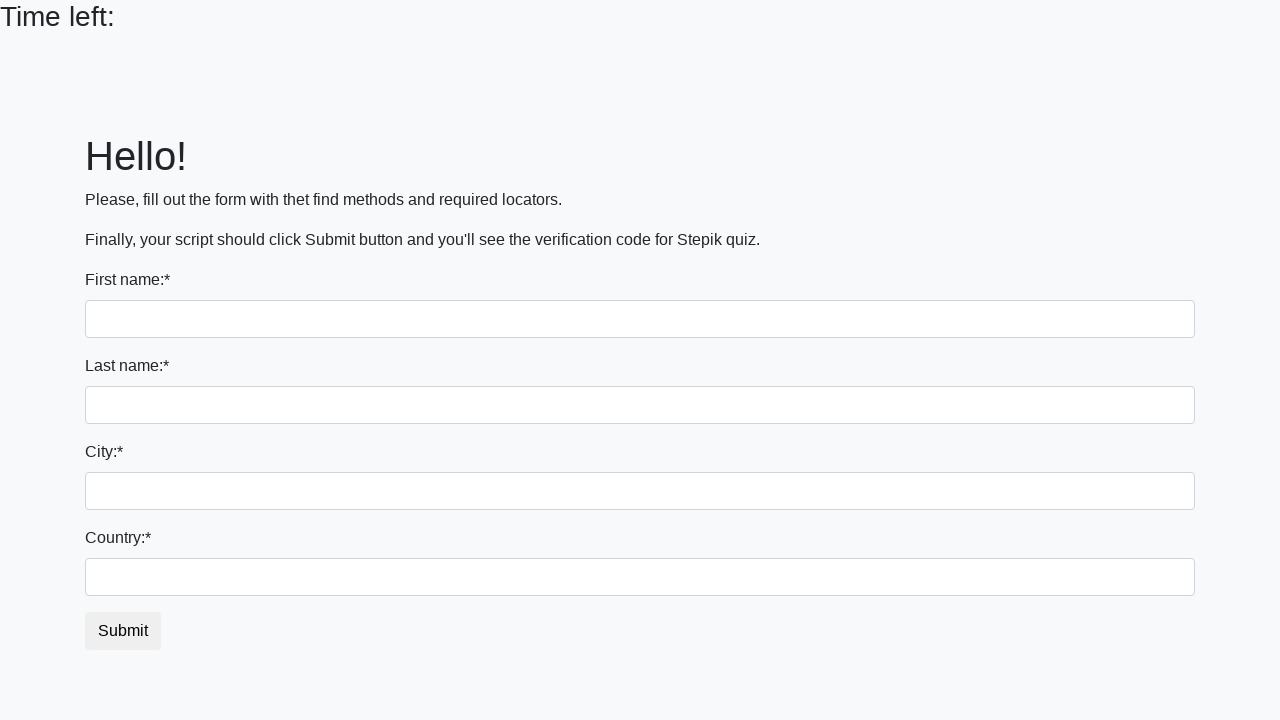

Form page loaded and first_name field is visible
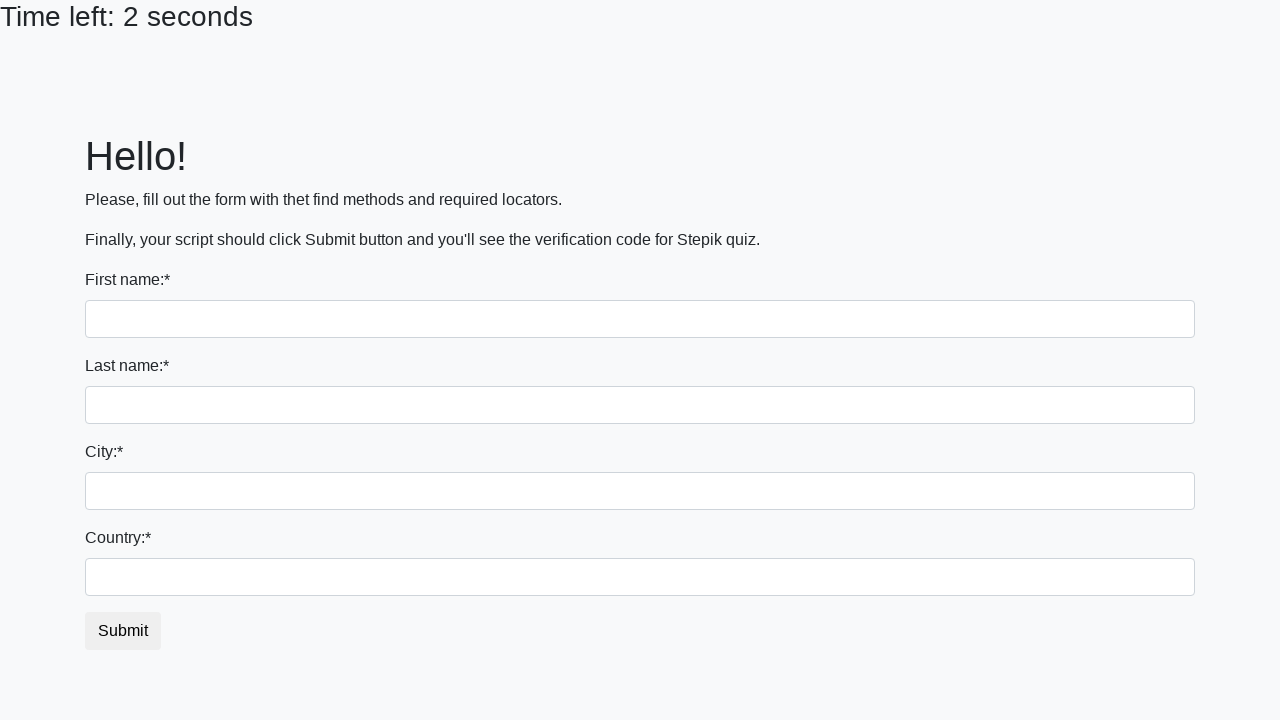

Filled first name field with 'Yuriy' on input[name='first_name']
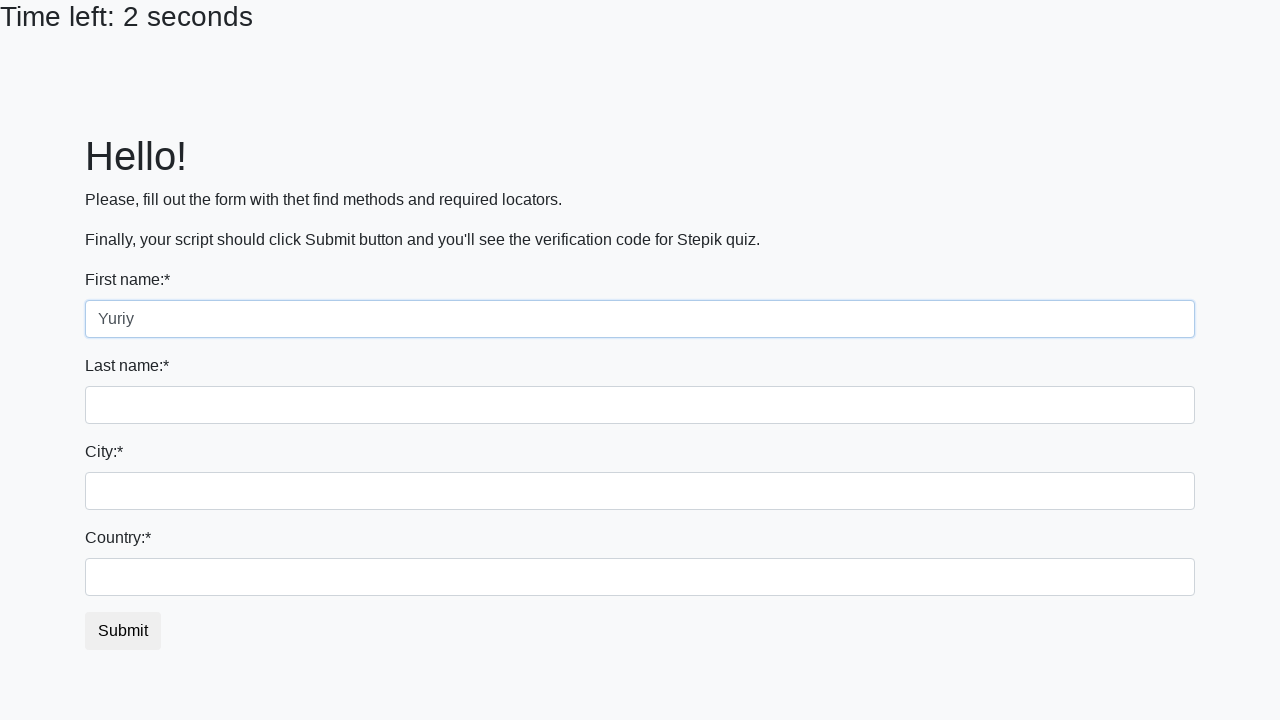

Filled last name field with 'Dementiev' on input[name='last_name']
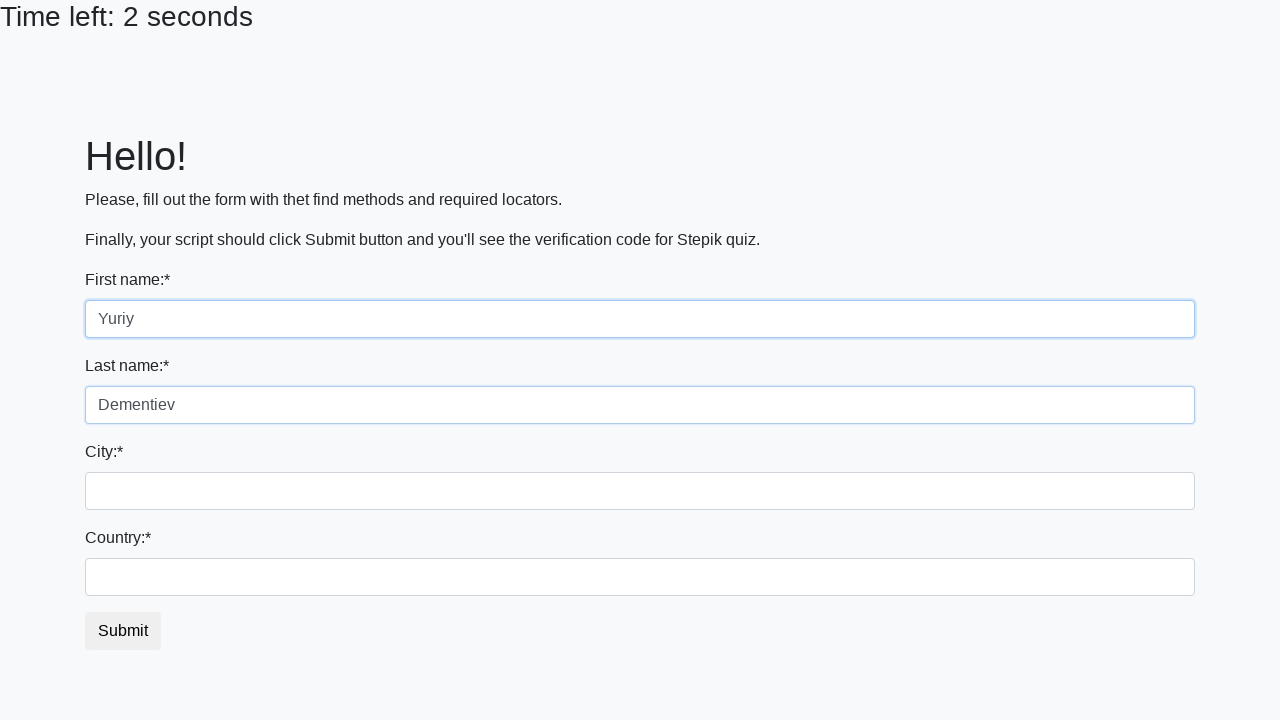

Filled city/firstname field with 'Tyumen' on input[name='firstname']
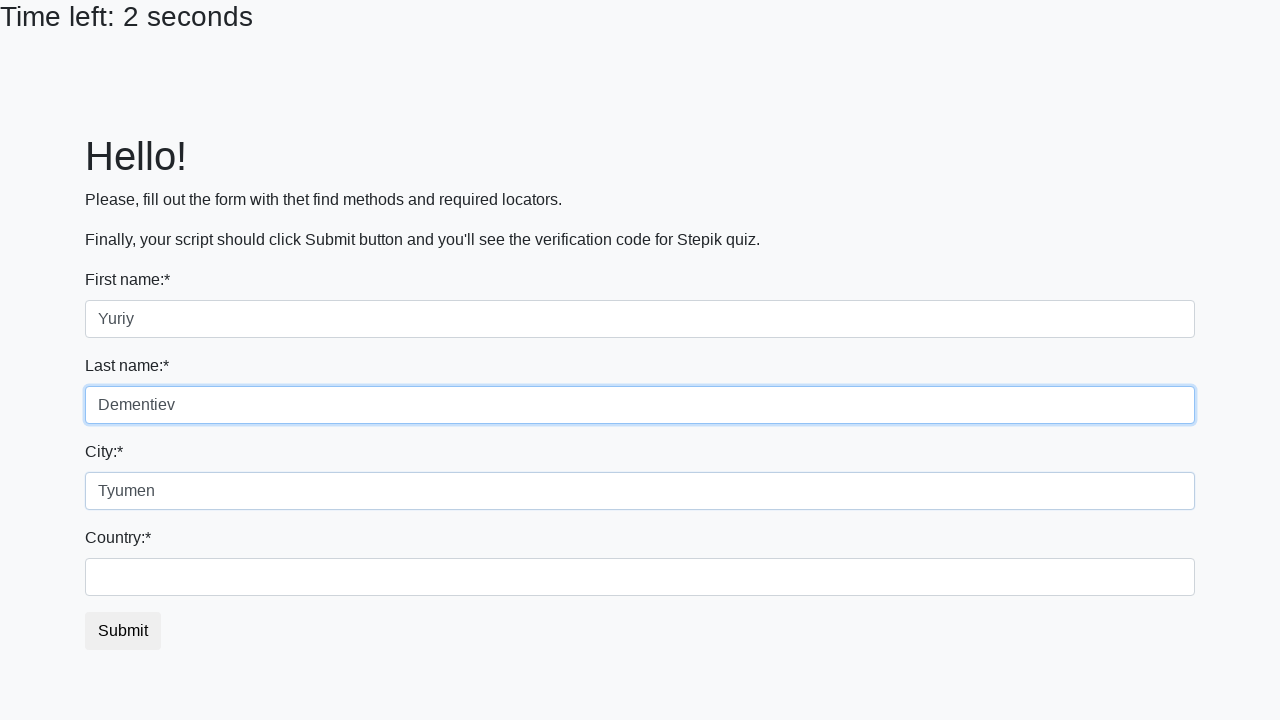

Filled country field with 'Russia' on #country
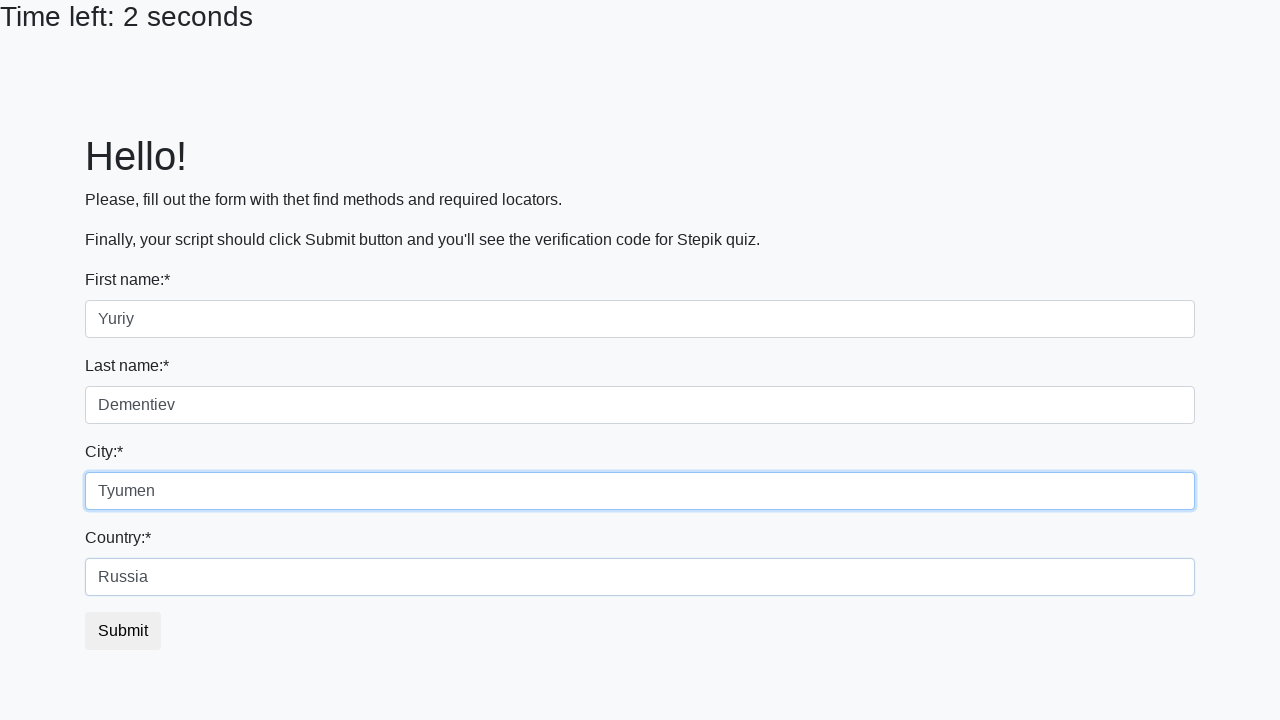

Clicked Submit button to submit registration form at (123, 631) on button:text('Submit')
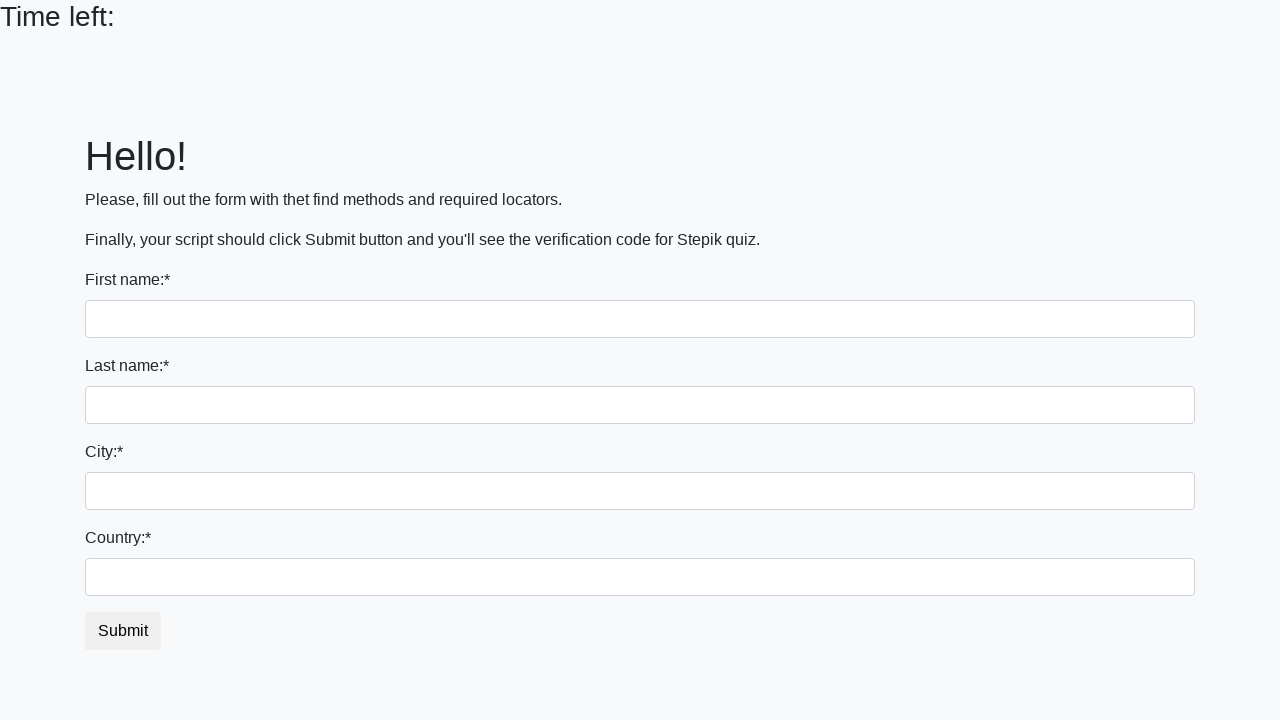

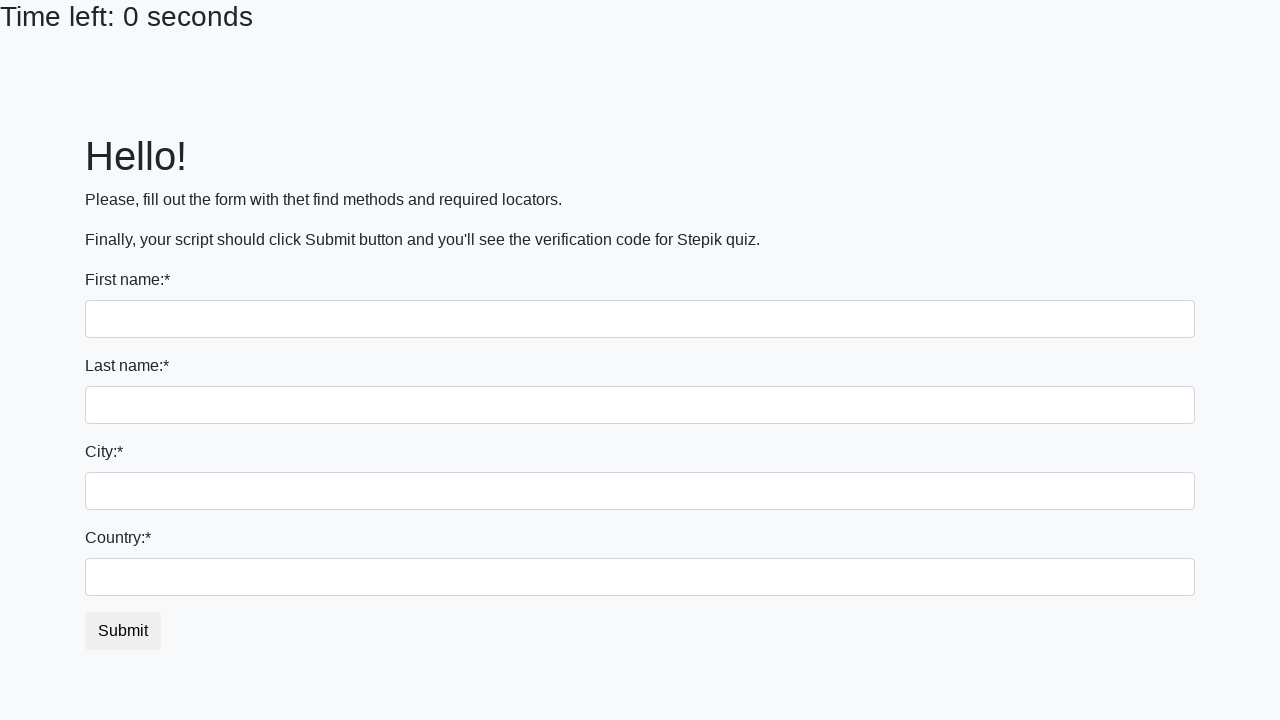